Navigates to the TechPro Education website homepage

Starting URL: https://techproeducation.com

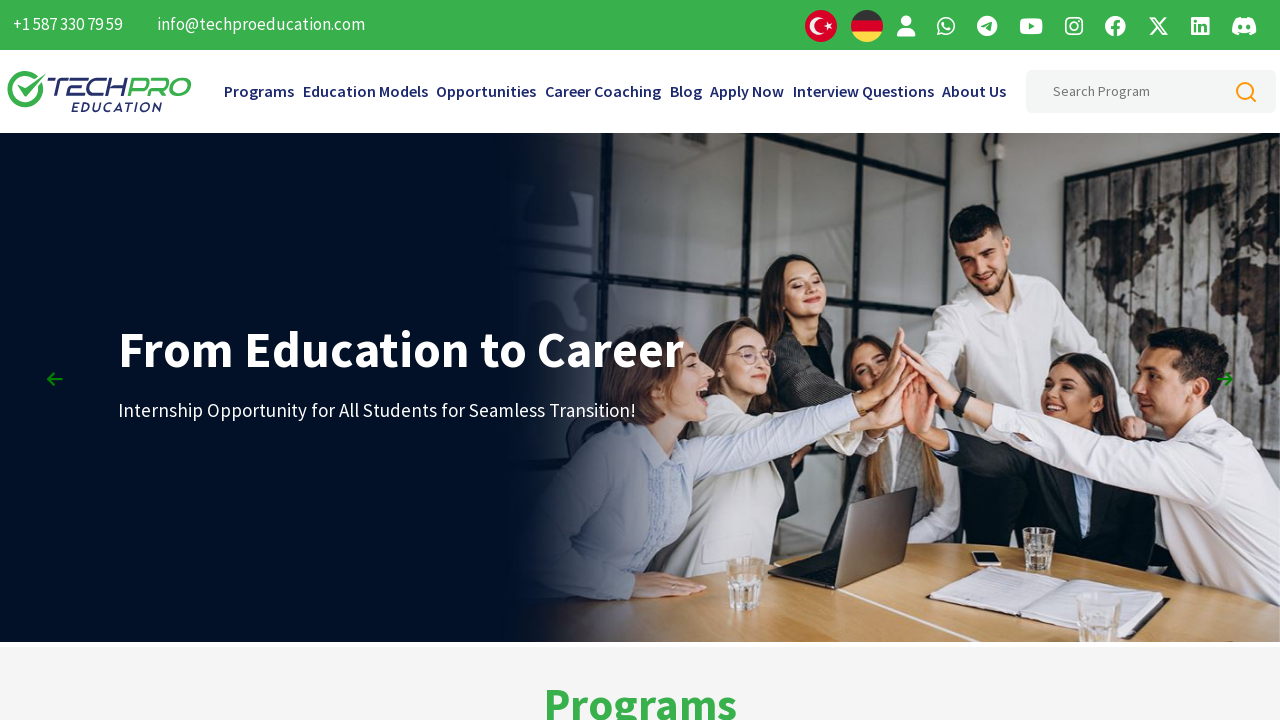

Navigated to TechPro Education website homepage at https://techproeducation.com
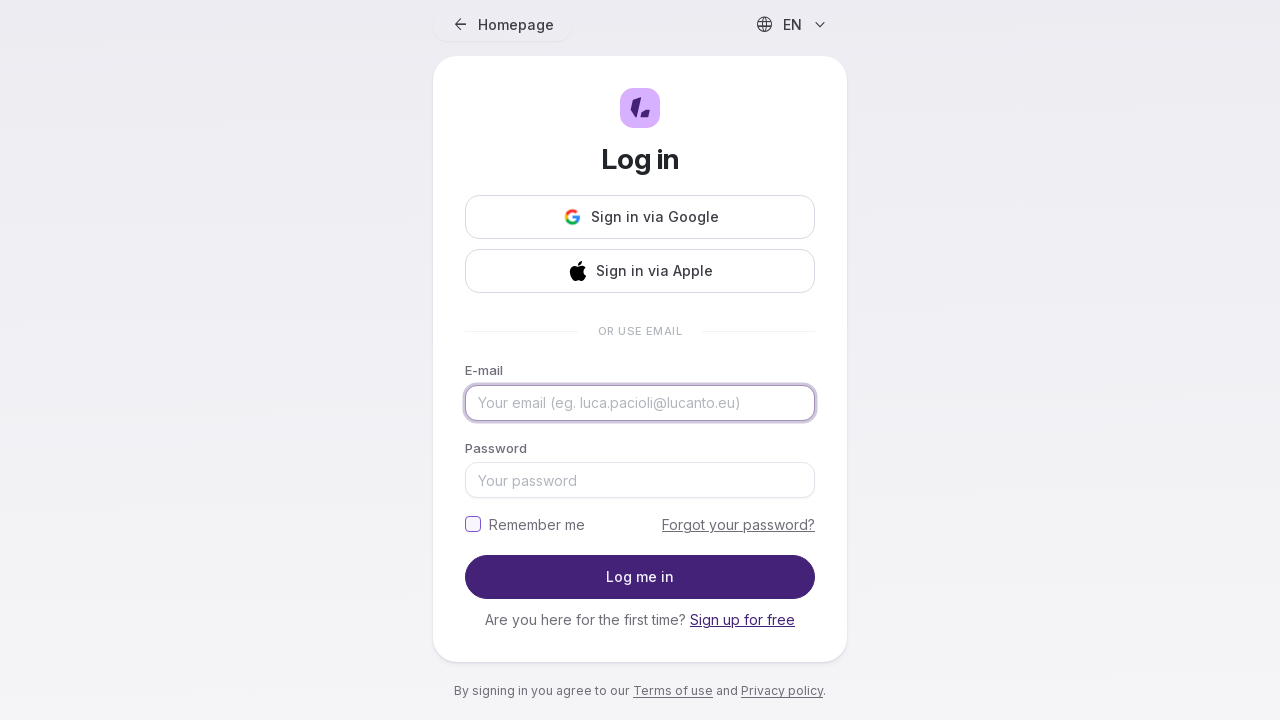

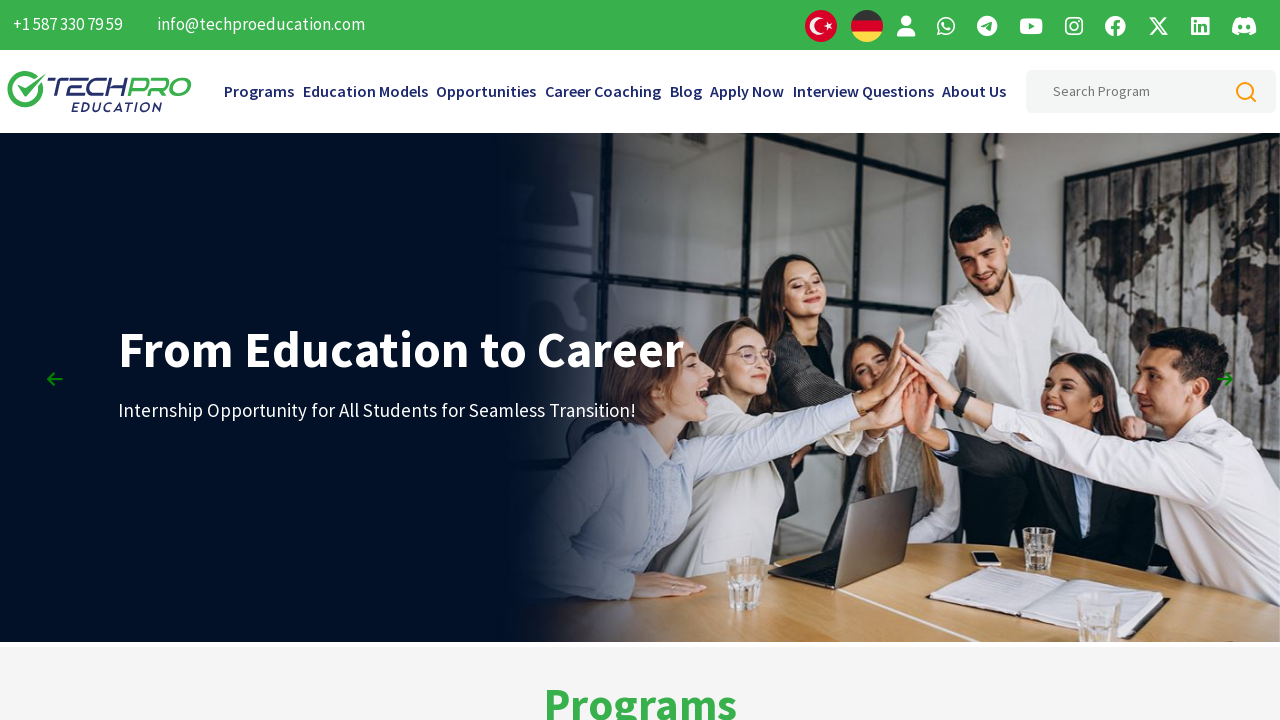